Tests opting out of A/B tests by adding an opt-out cookie on the homepage before navigating to the A/B test page

Starting URL: http://the-internet.herokuapp.com

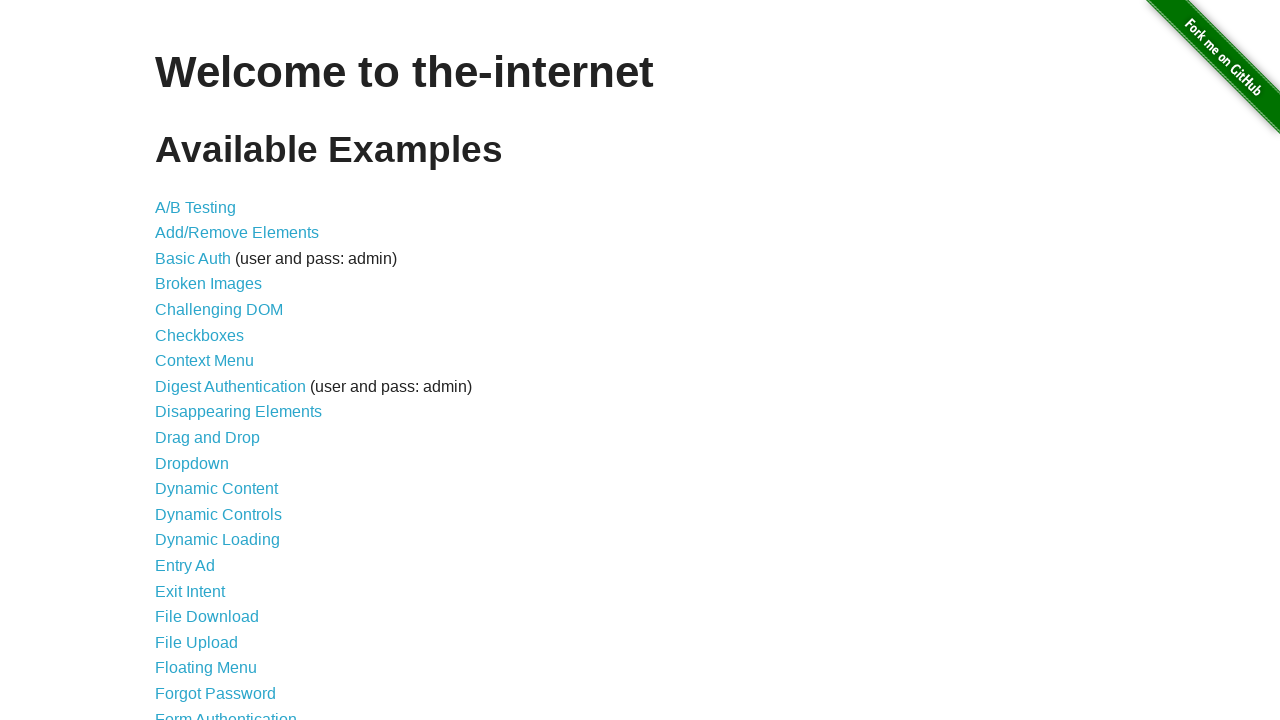

Added optimizelyOptOut cookie to opt out of A/B tests
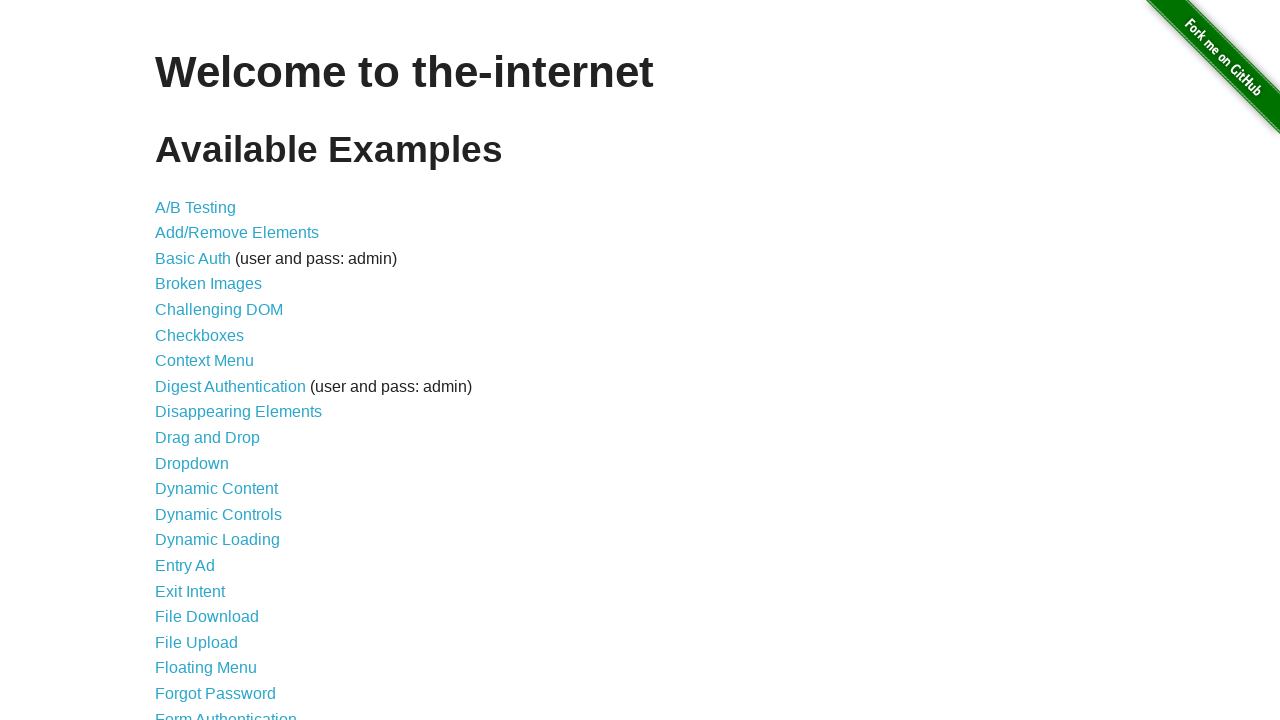

Navigated to A/B test page
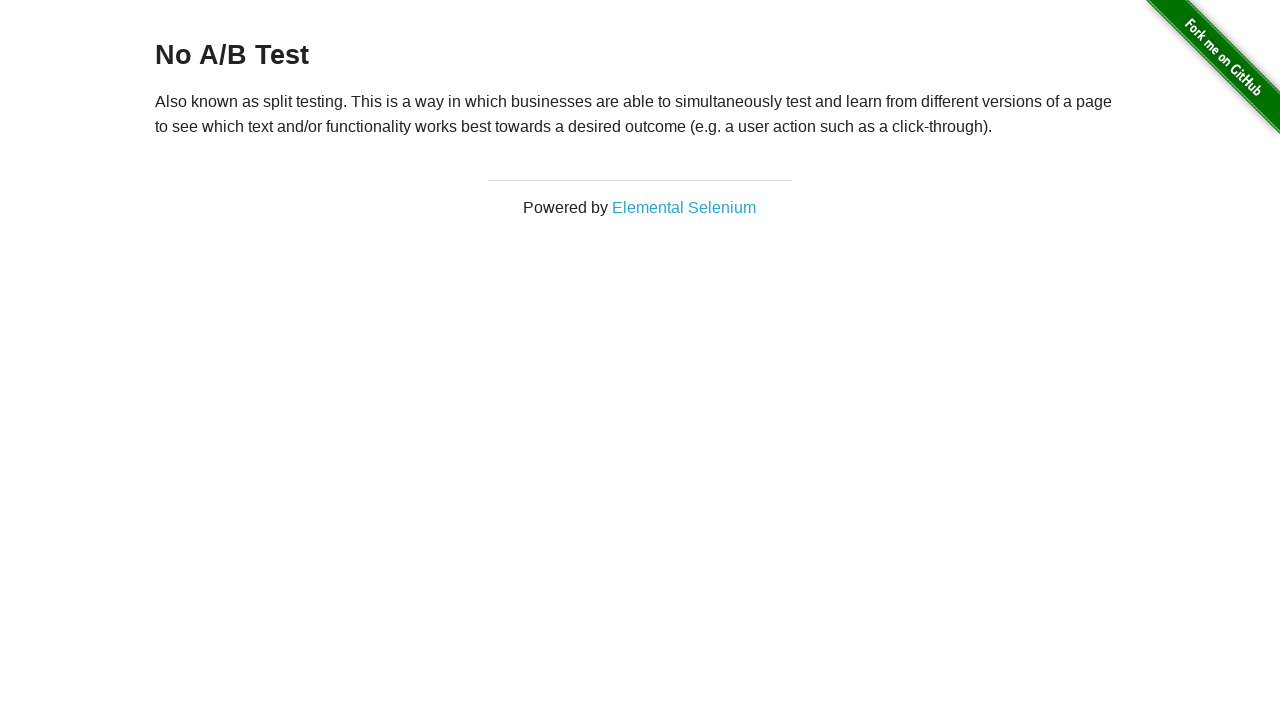

Retrieved heading text from A/B test page
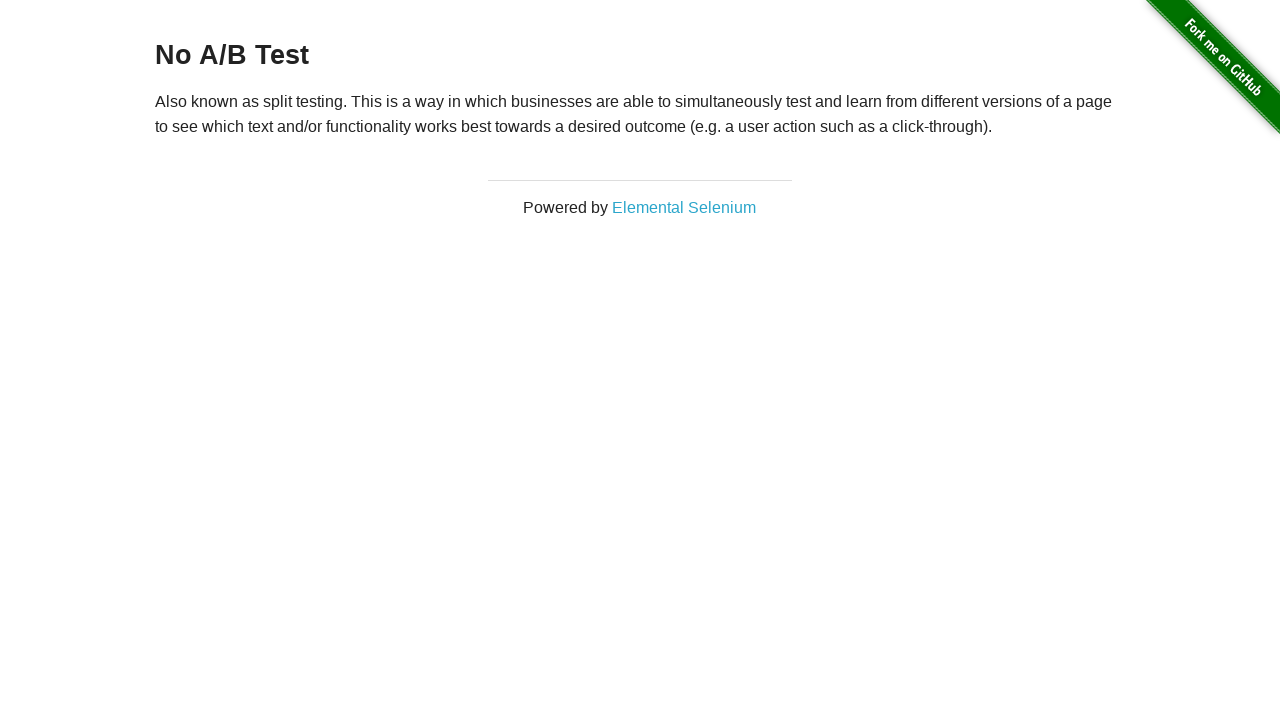

Verified heading text is 'No A/B Test' - opt-out cookie successfully prevented A/B test assignment
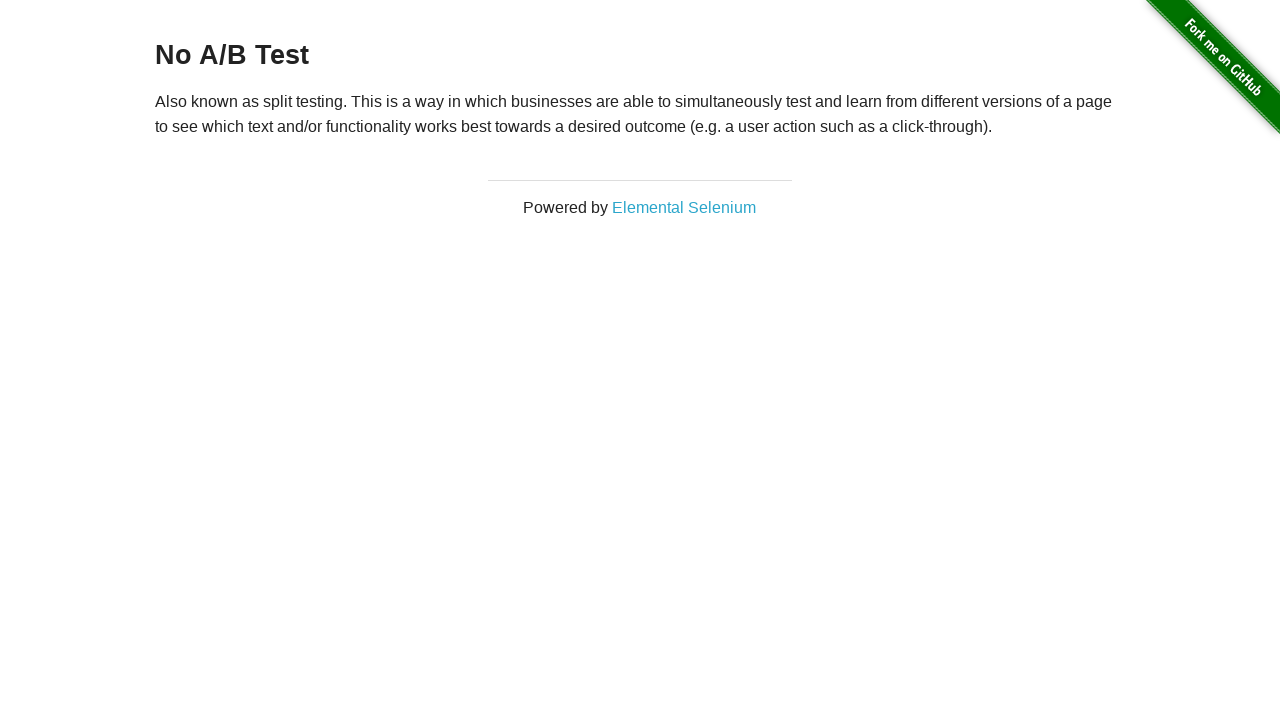

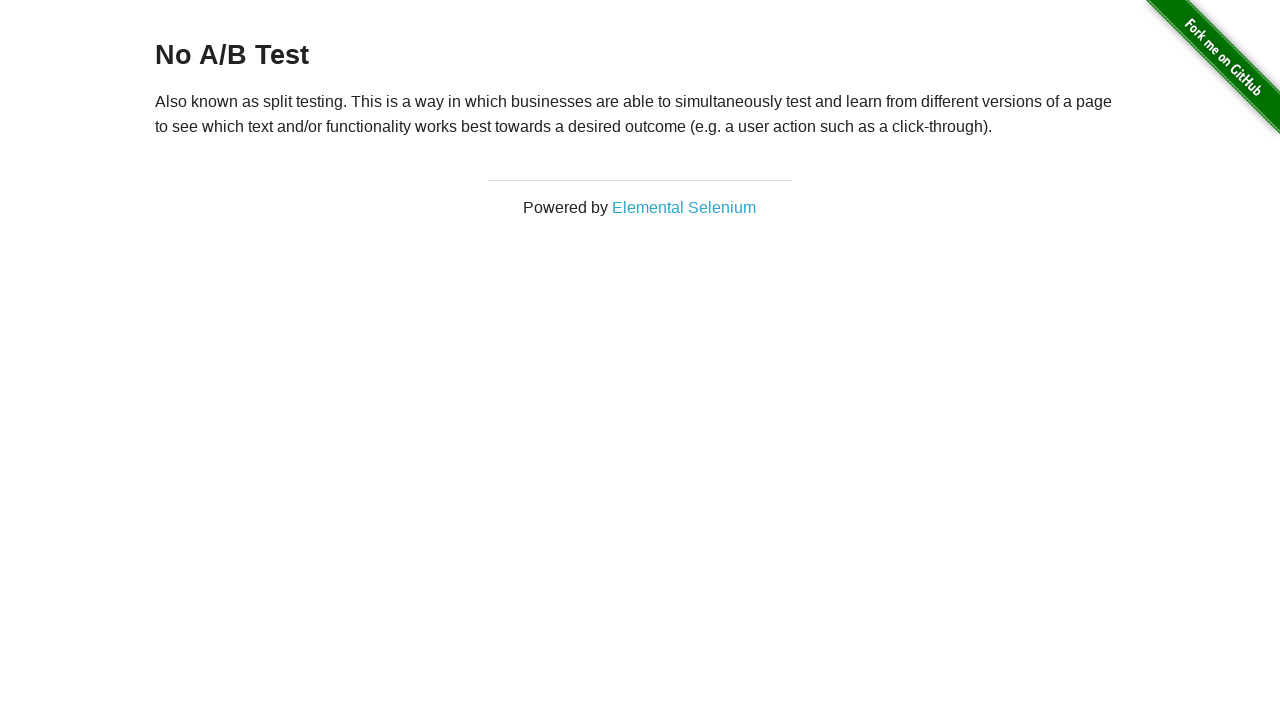